Tests a registration form by filling in first name, last name, and email fields, then submitting the form and verifying successful registration message

Starting URL: http://suninjuly.github.io/registration1.html

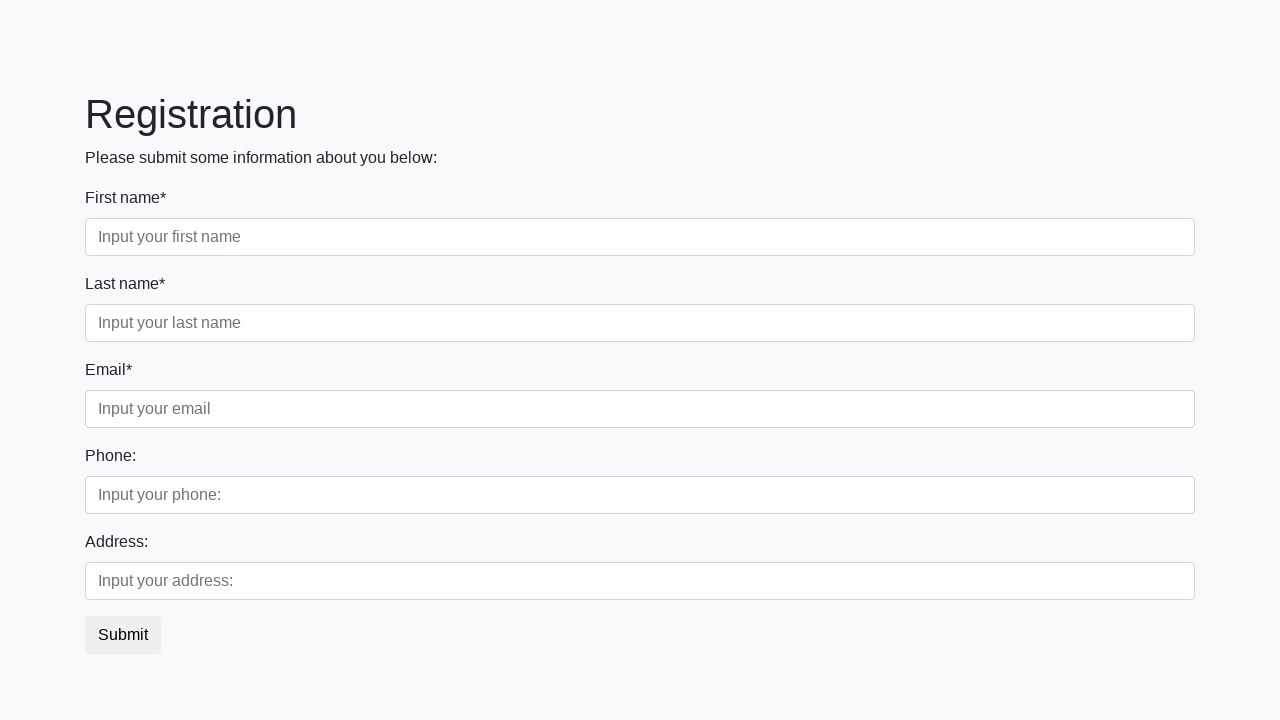

Filled first name field with 'Valeriy' on .first
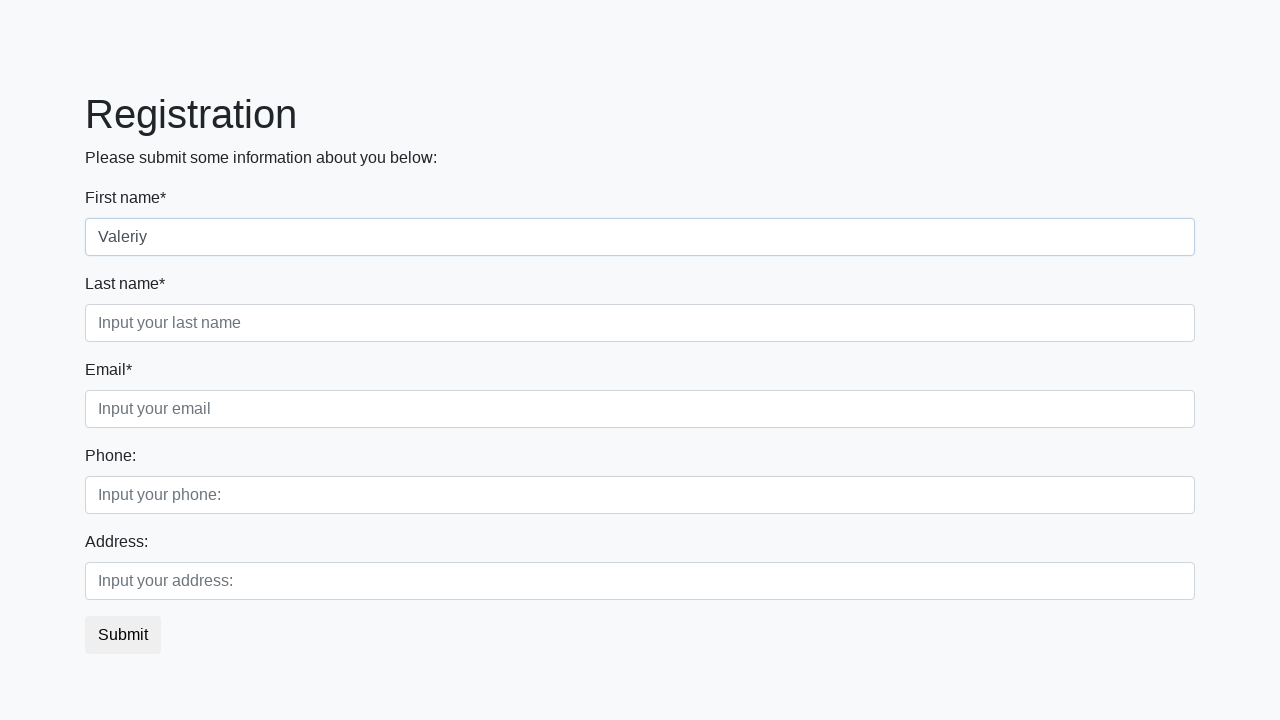

Filled last name field with 'Chernobrovyi' on .second
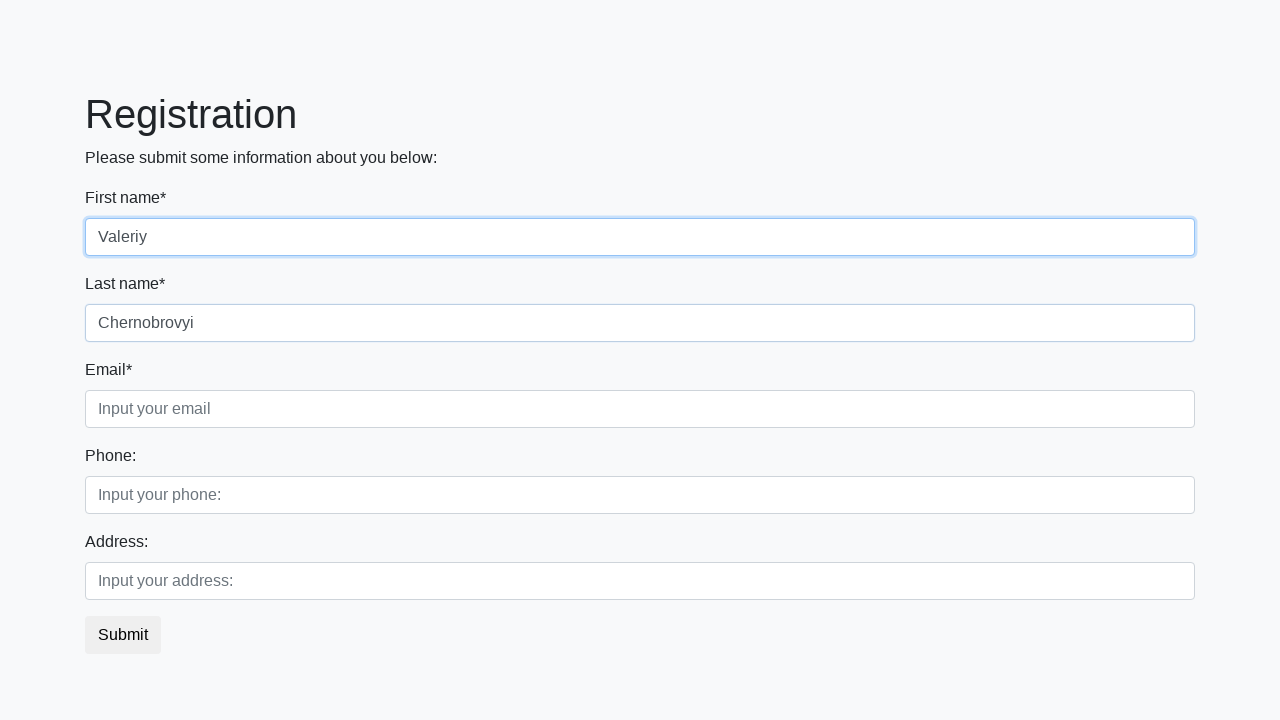

Filled email field with 'valerasergeevich@gmail.com' on .third
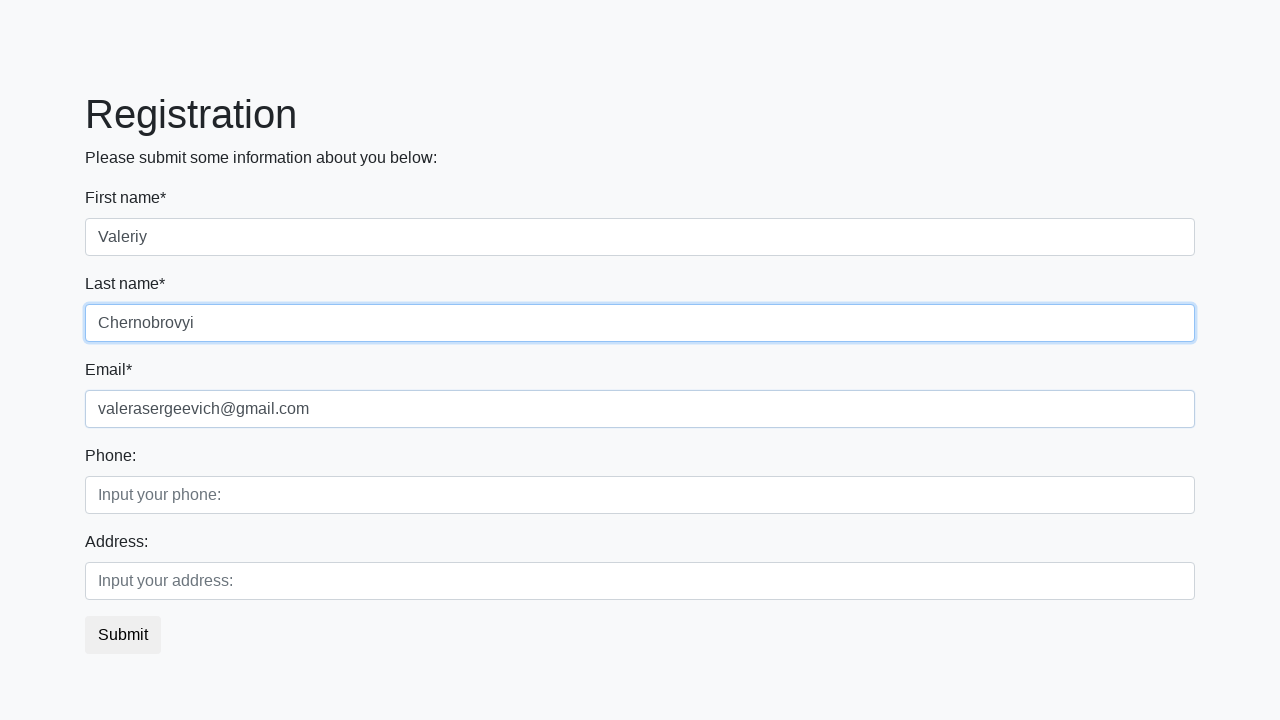

Clicked submit button to register at (123, 635) on button.btn
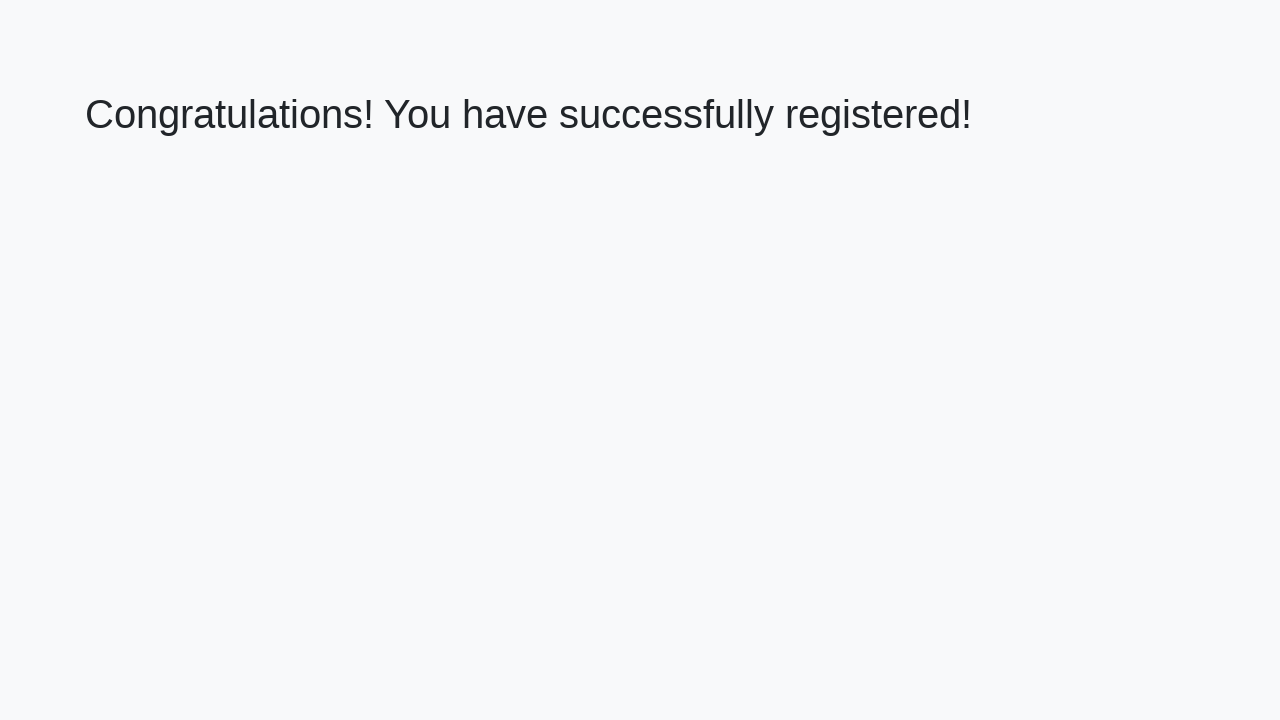

Success message header loaded
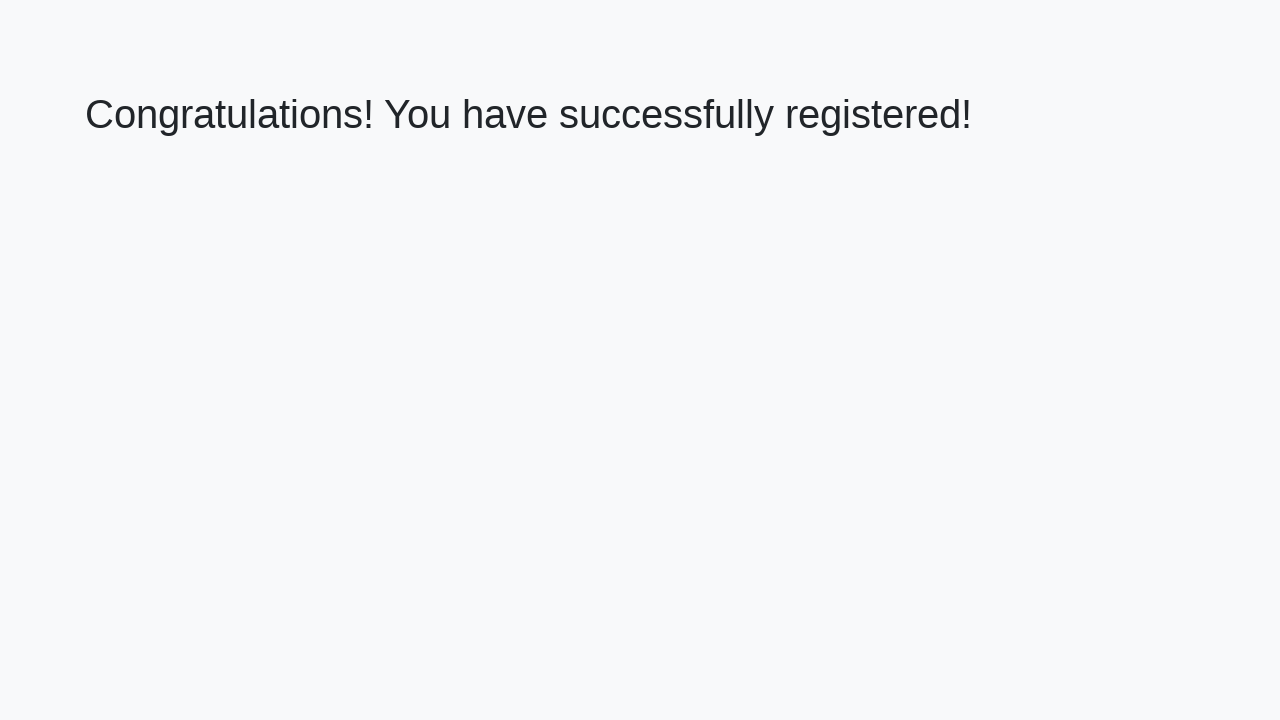

Retrieved success message text: 'Congratulations! You have successfully registered!'
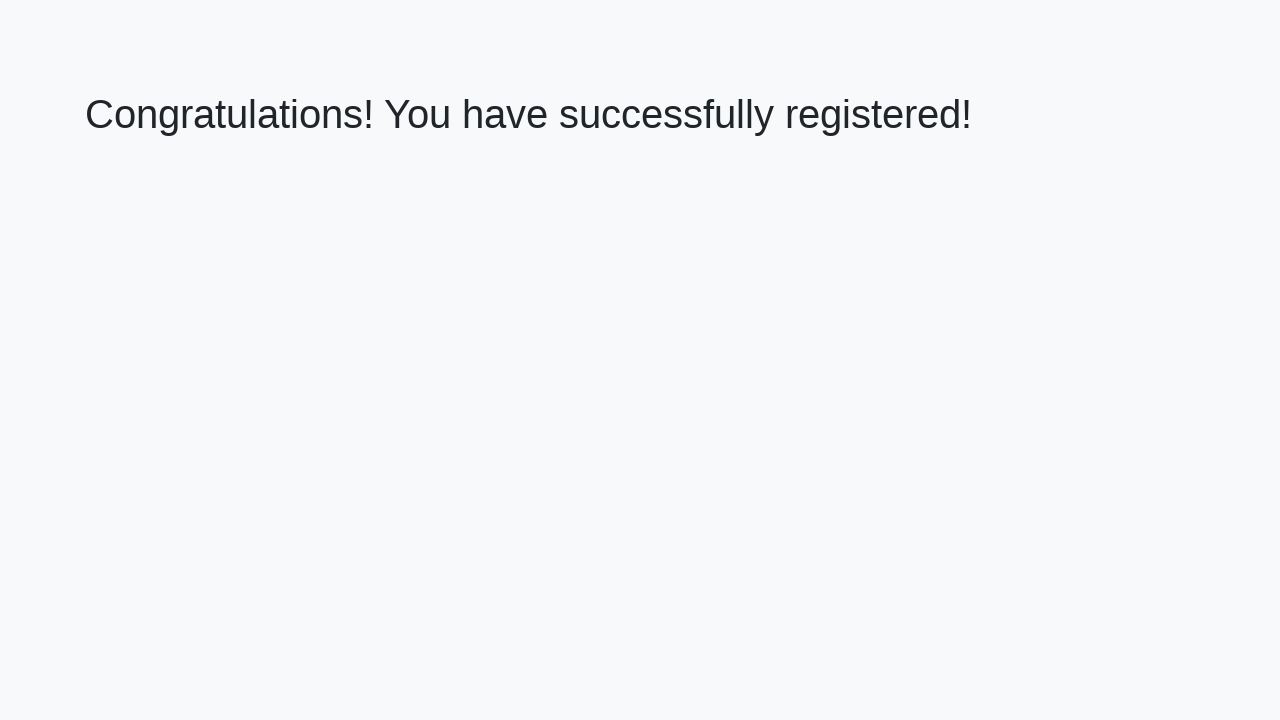

Verified successful registration message
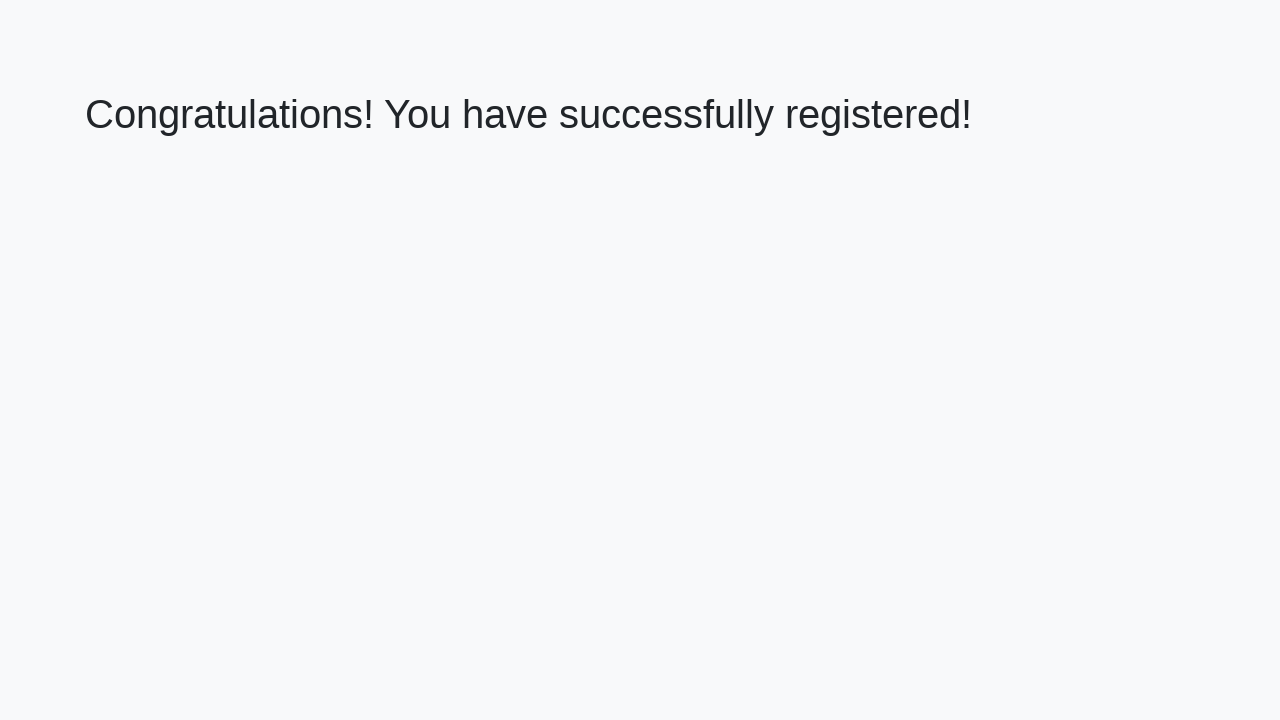

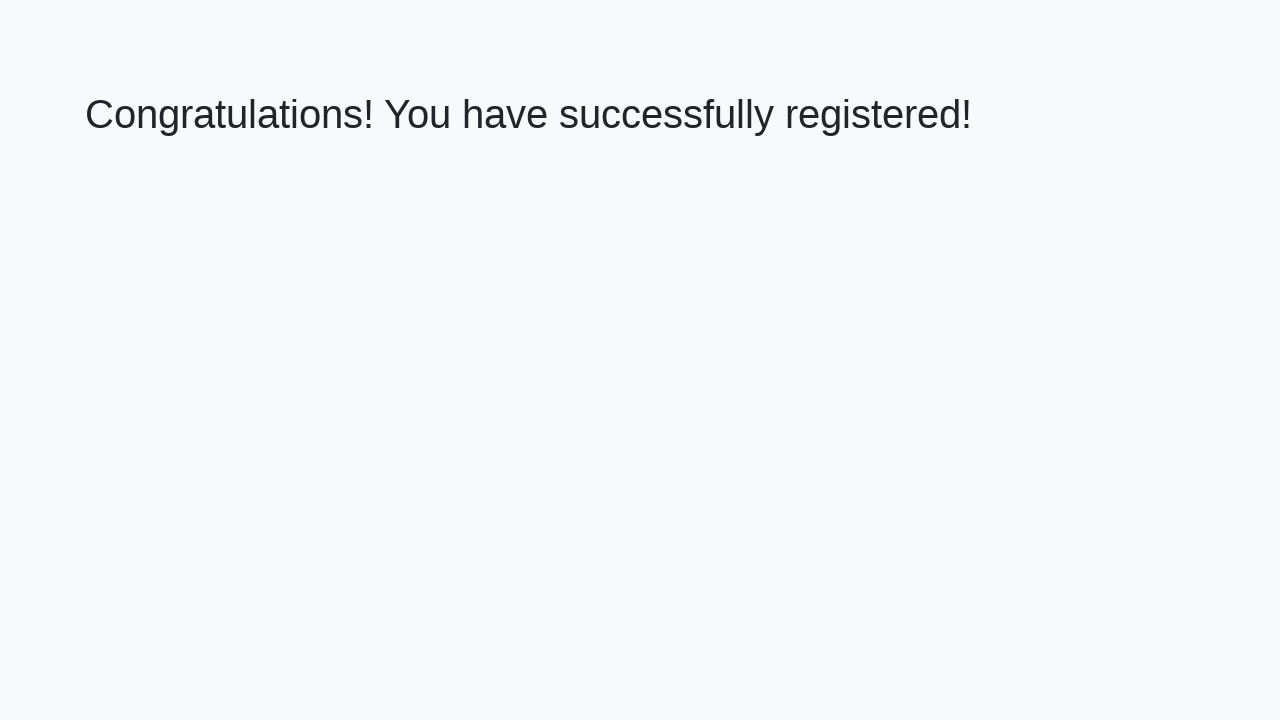